Tests that a saved change to an employee's name persists after switching between employees

Starting URL: https://devmountain-qa.github.io/employee-manager/1.2_Version/index.html

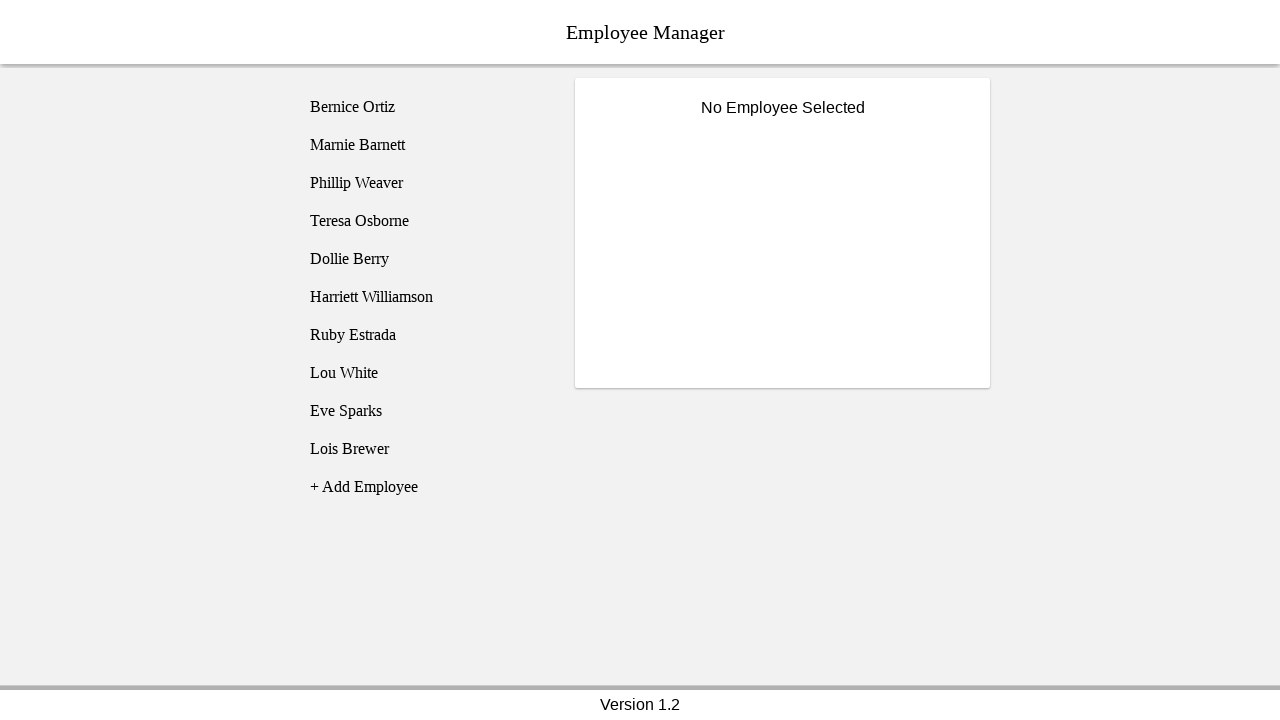

Clicked on Bernice Ortiz employee at (425, 107) on [name='employee1']
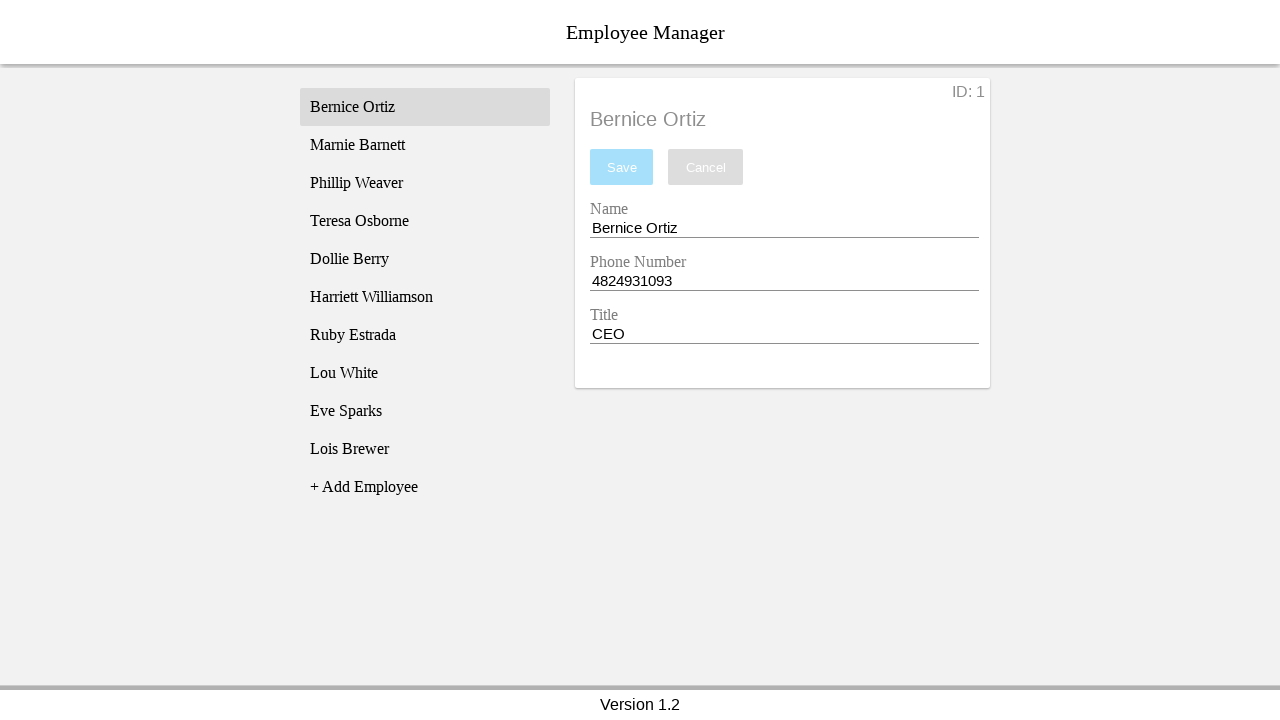

Name input field became visible
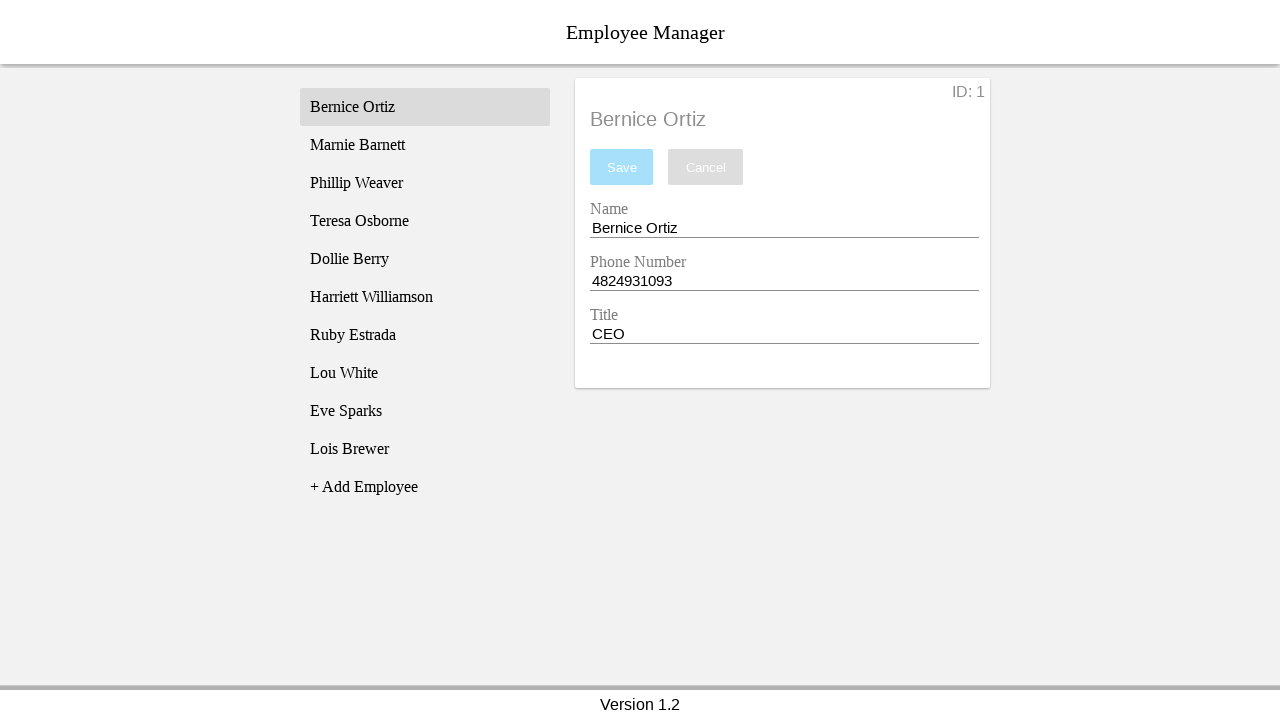

Filled name field with 'Test Name' on [name='nameEntry']
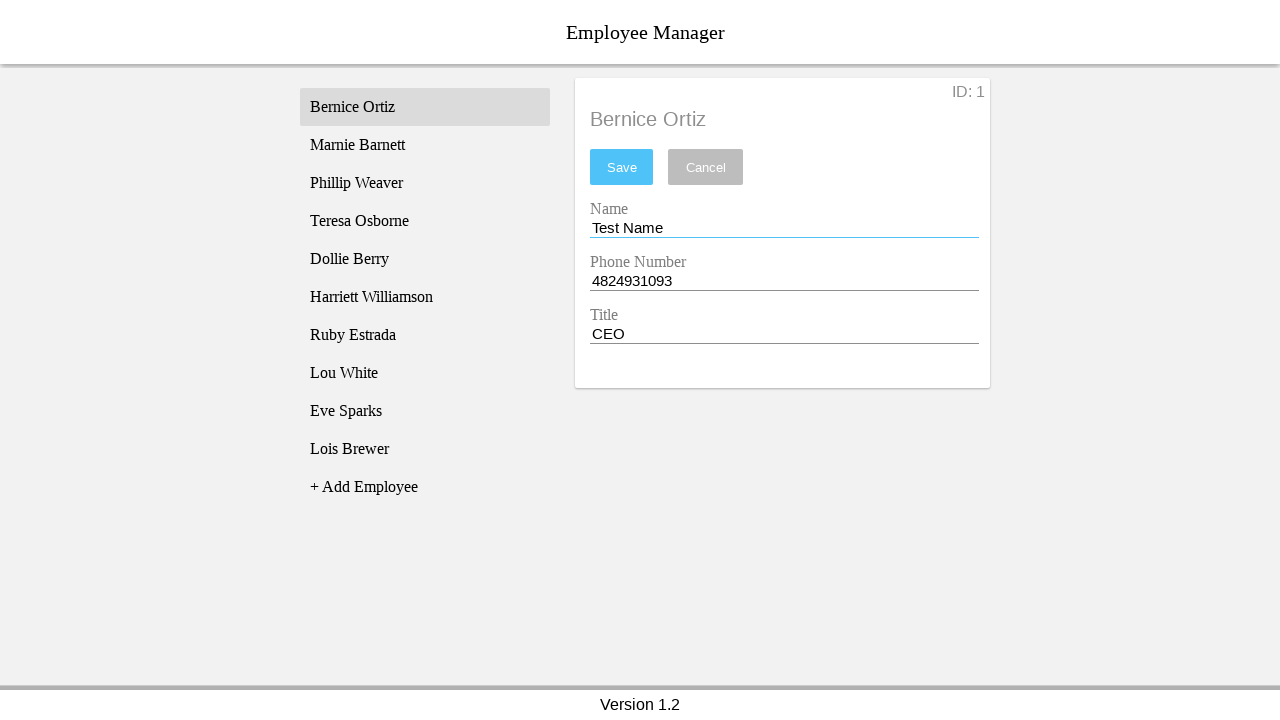

Clicked save button to persist the name change at (622, 167) on #saveBtn
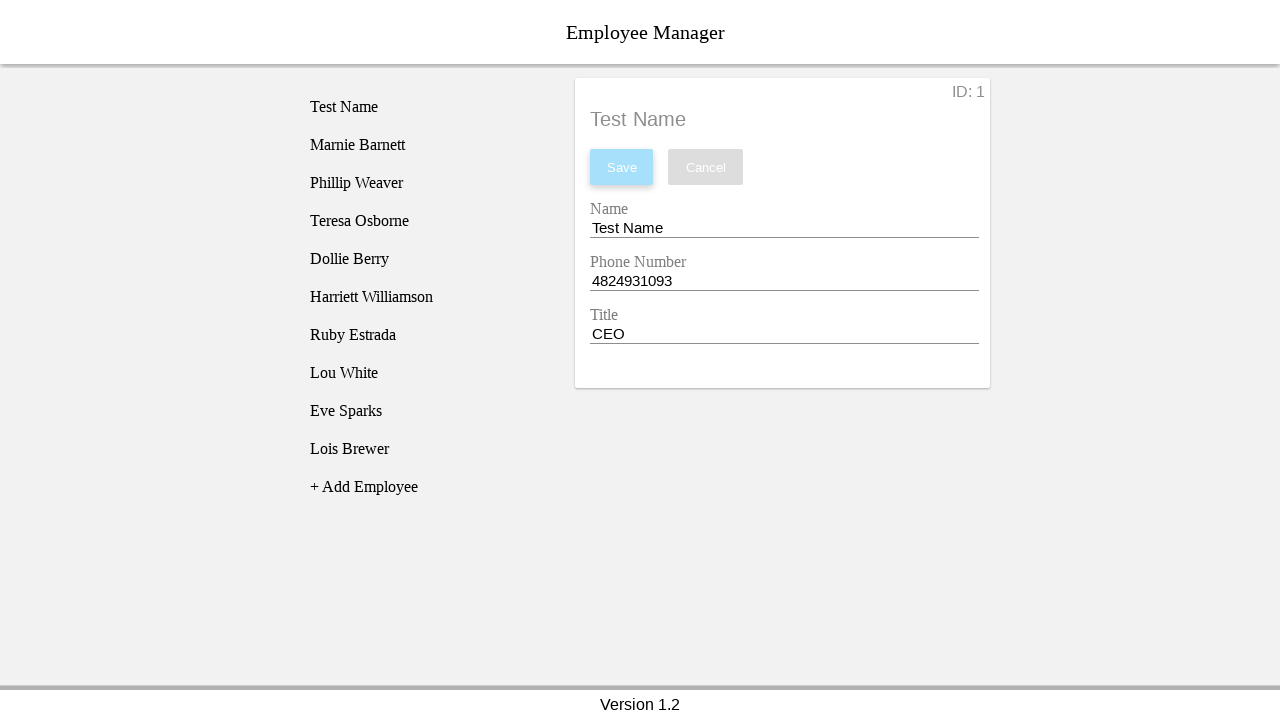

Switched to Phillip Weaver employee at (425, 183) on [name='employee3']
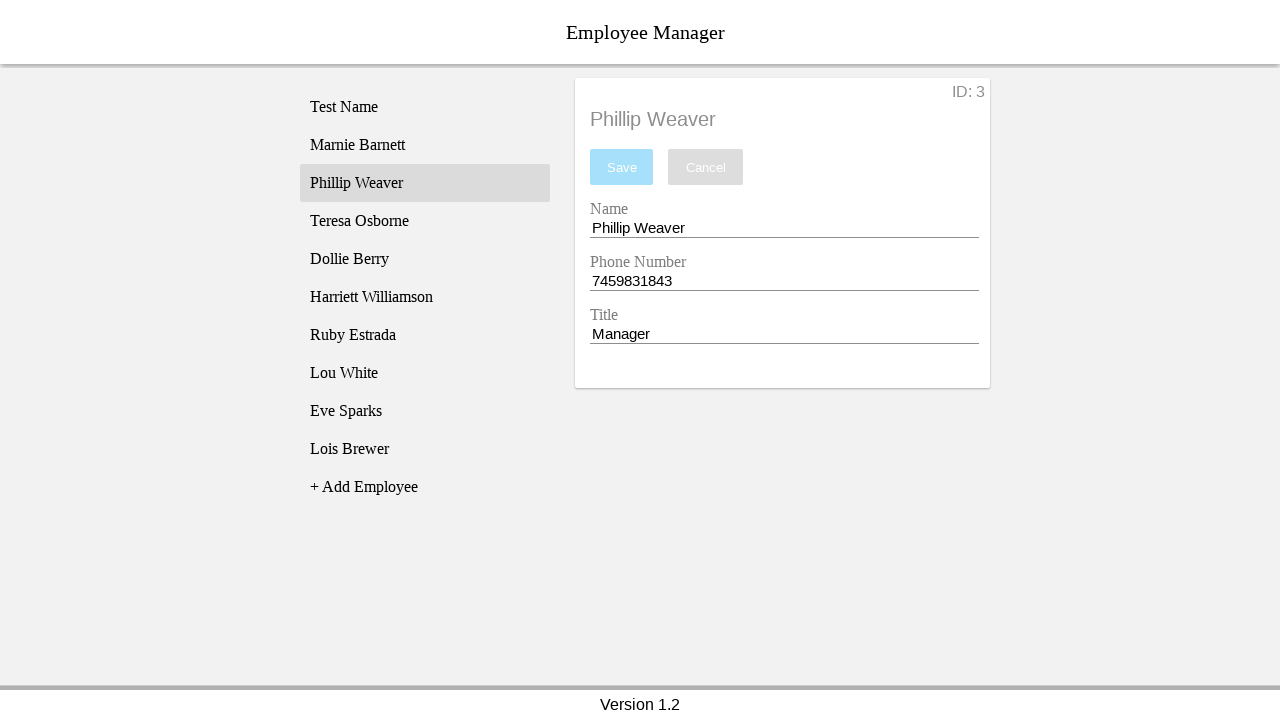

Verified Phillip's name displayed correctly
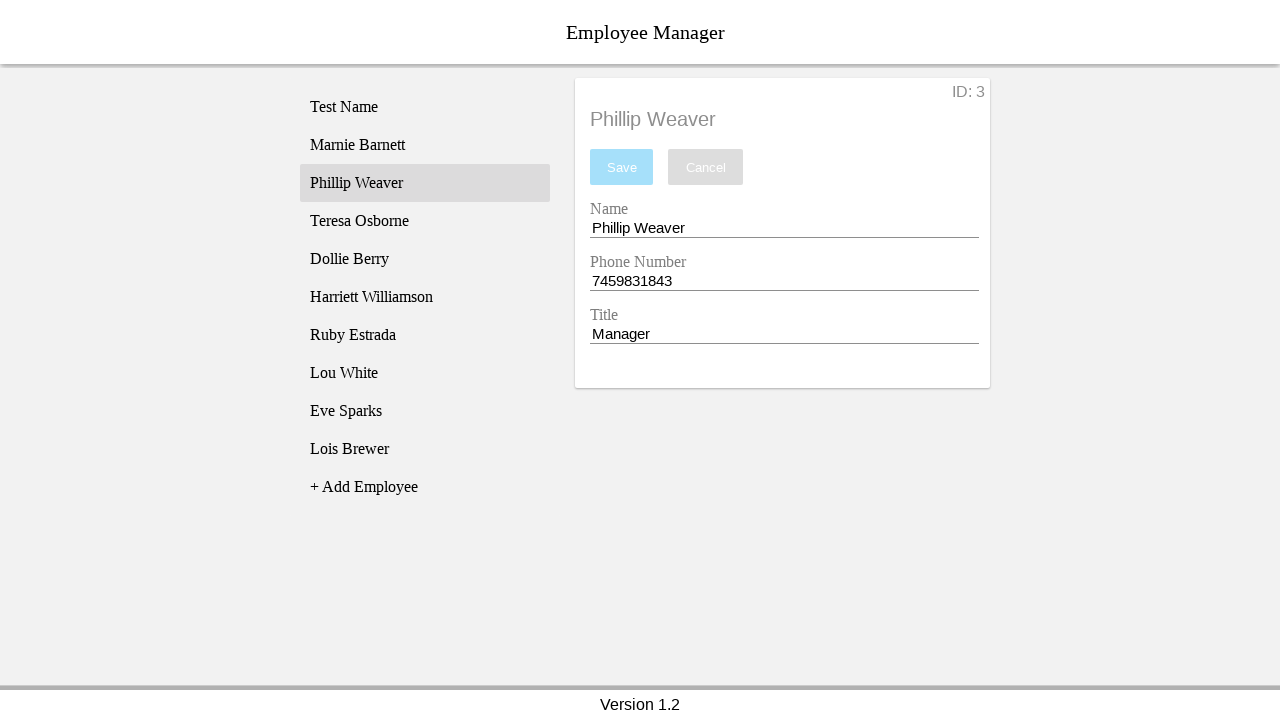

Switched back to Bernice Ortiz to verify saved change persists at (425, 107) on [name='employee1']
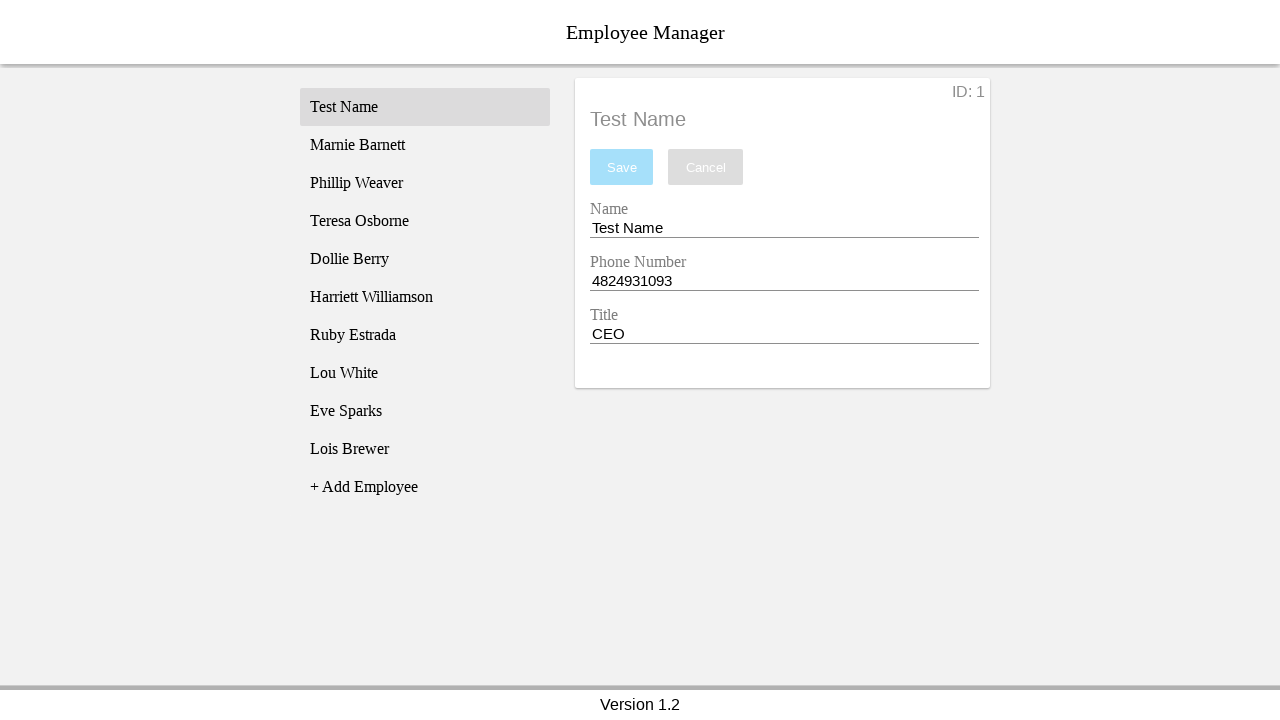

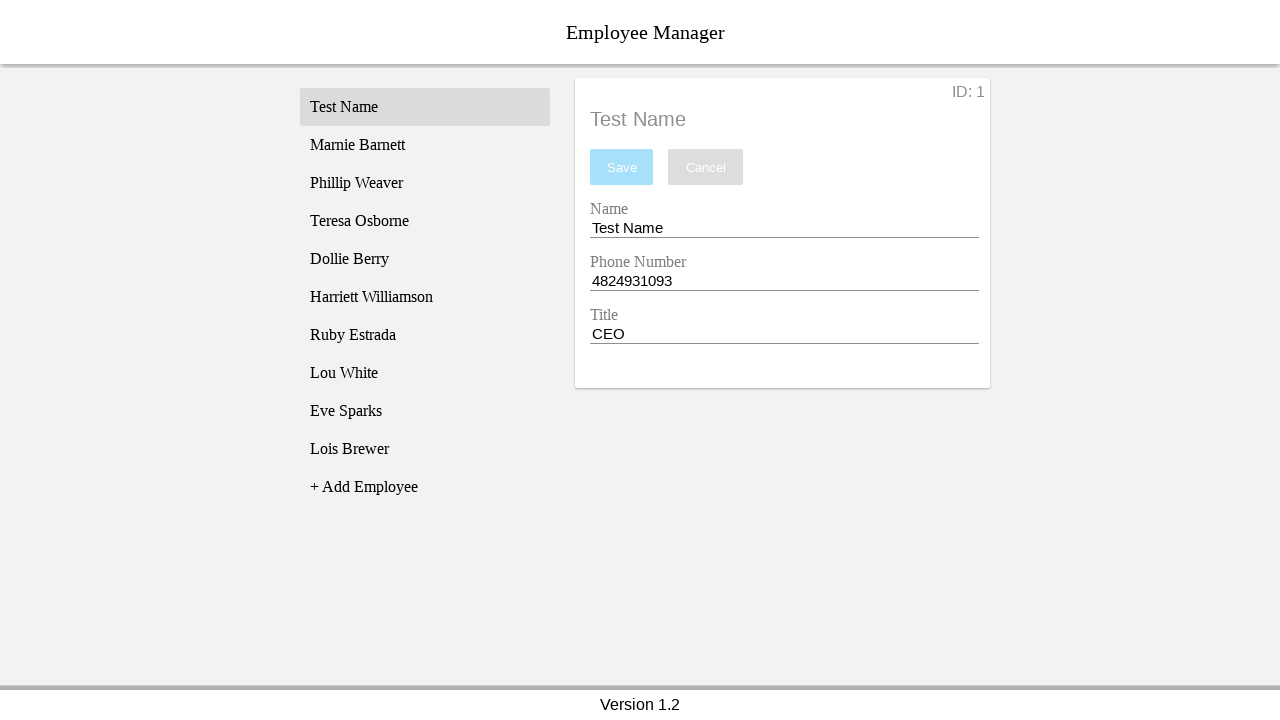